Tests drag and drop functionality by dragging element A onto element B

Starting URL: https://the-internet.herokuapp.com/

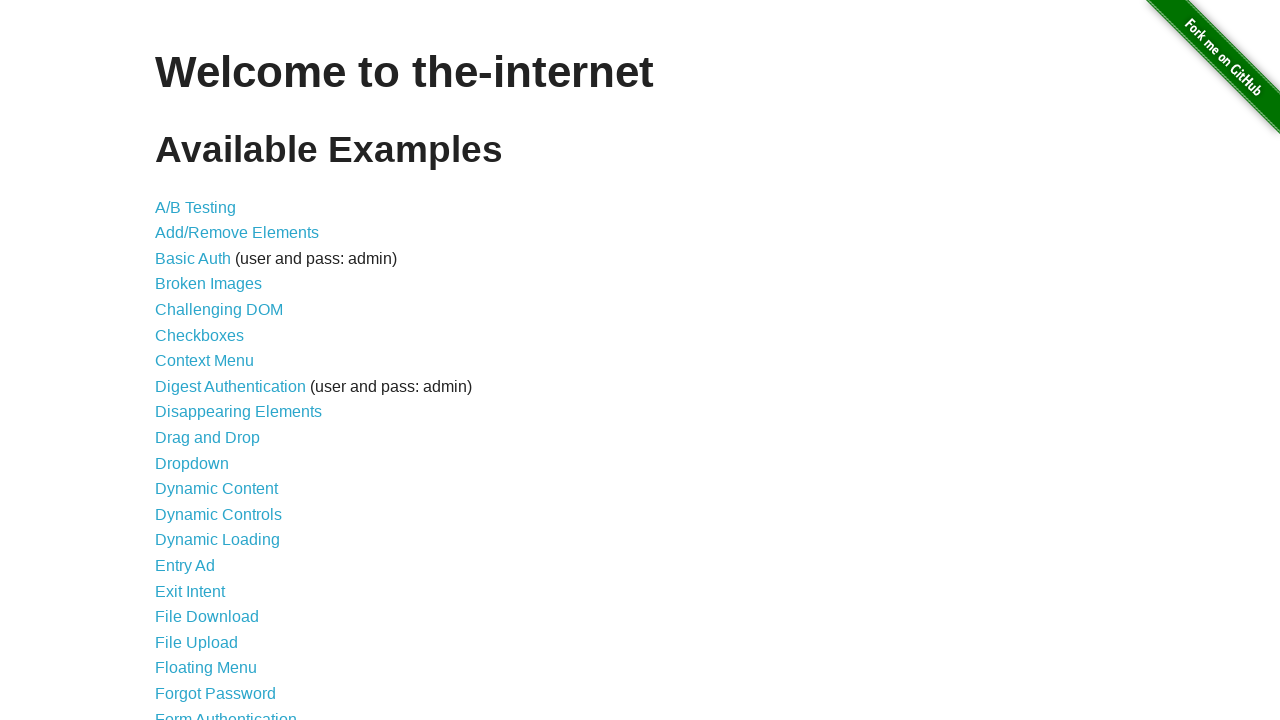

Navigated to the-internet.herokuapp.com homepage
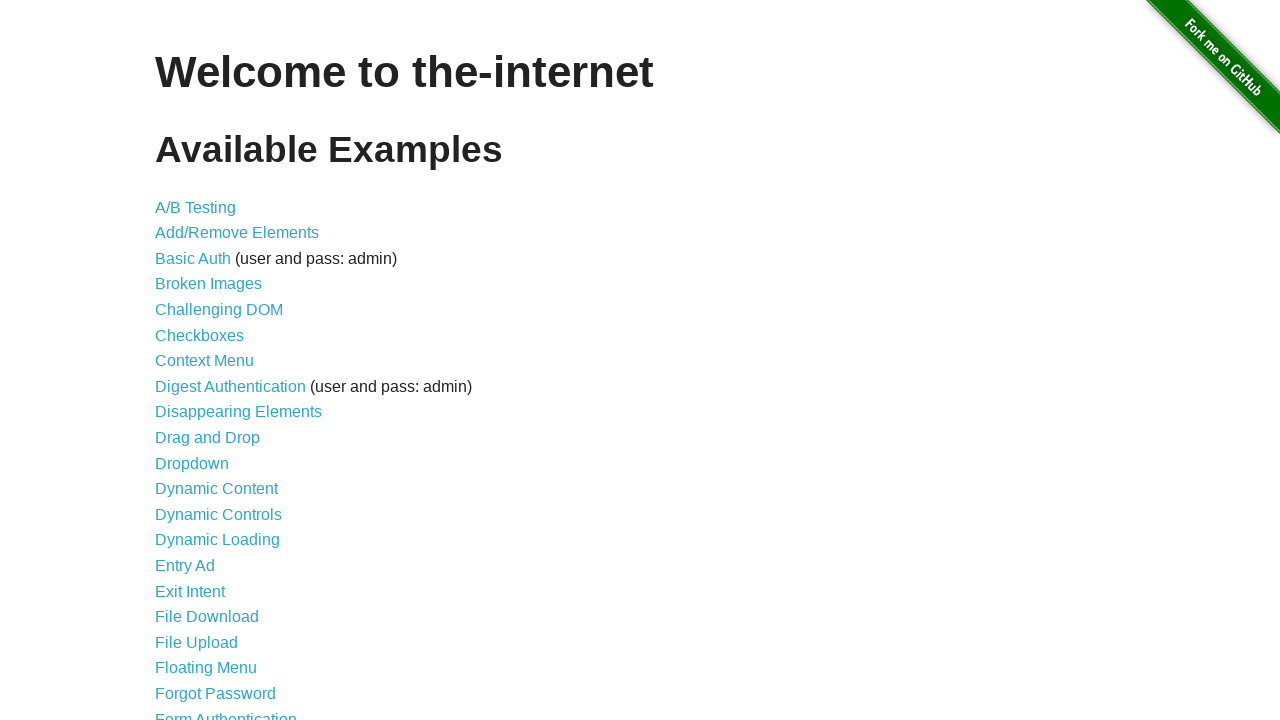

Clicked on Drag and Drop link at (208, 438) on text=Drag and Drop
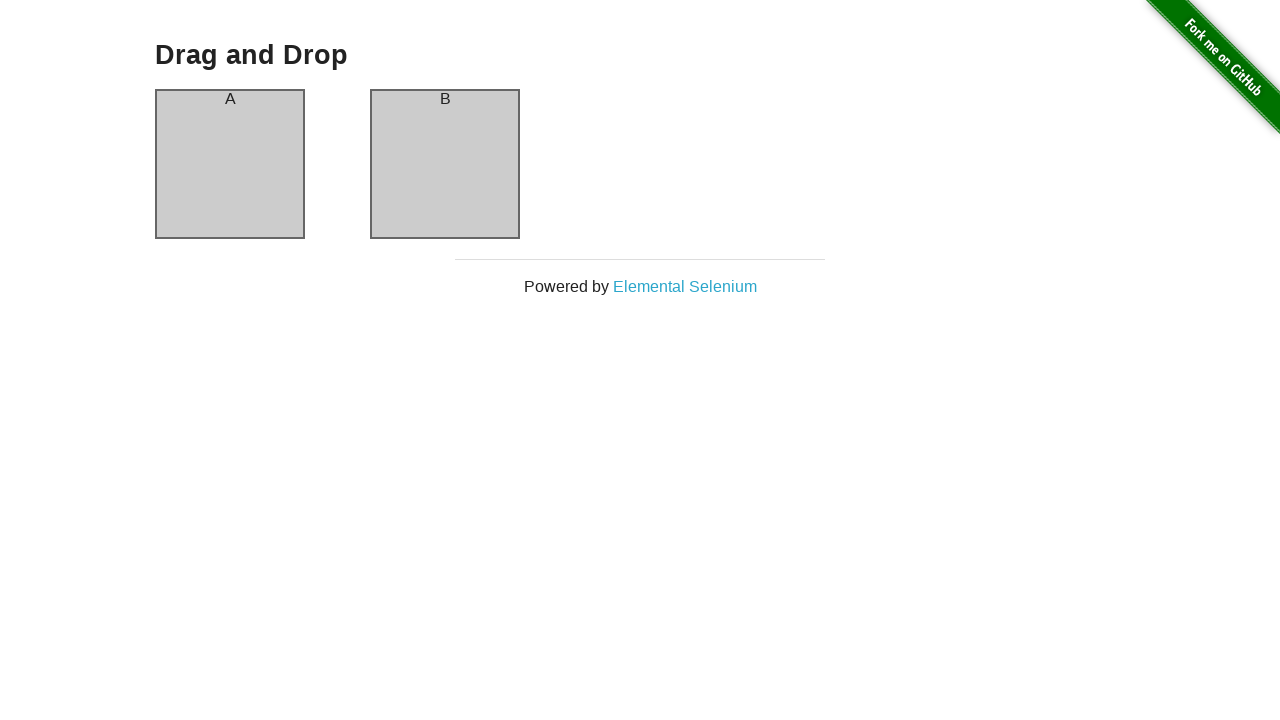

Dragged element A onto element B at (445, 164)
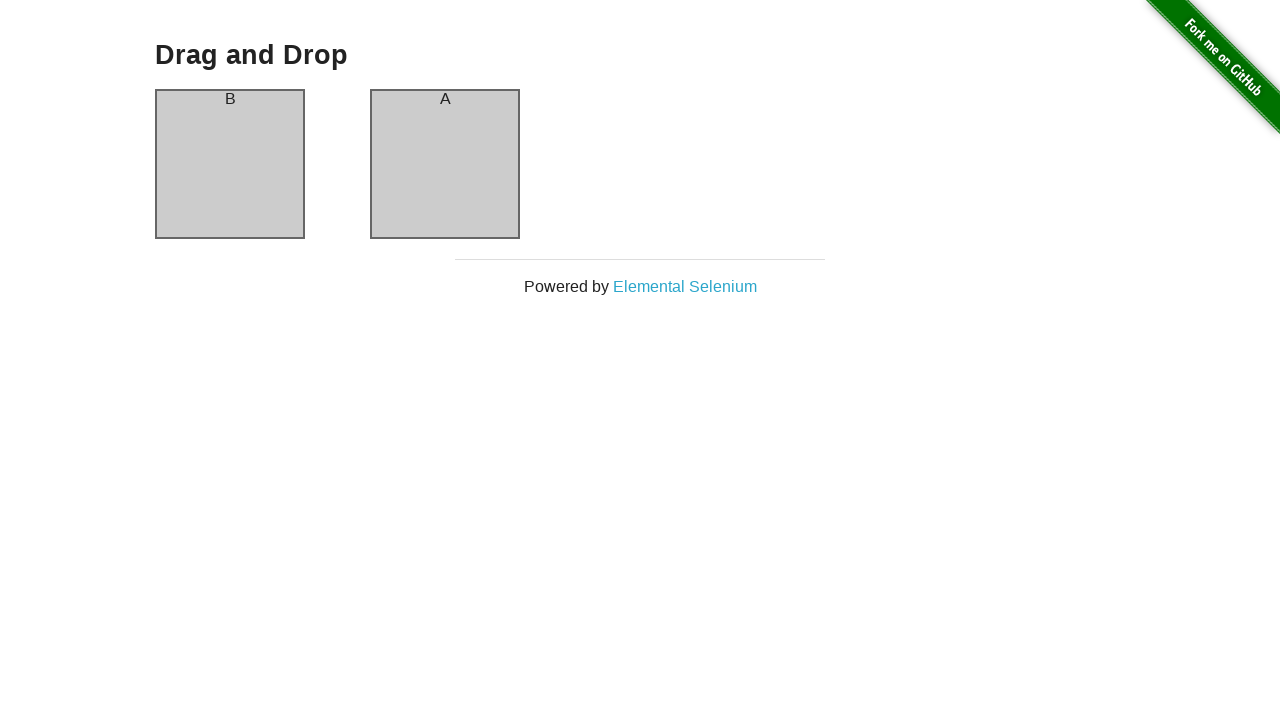

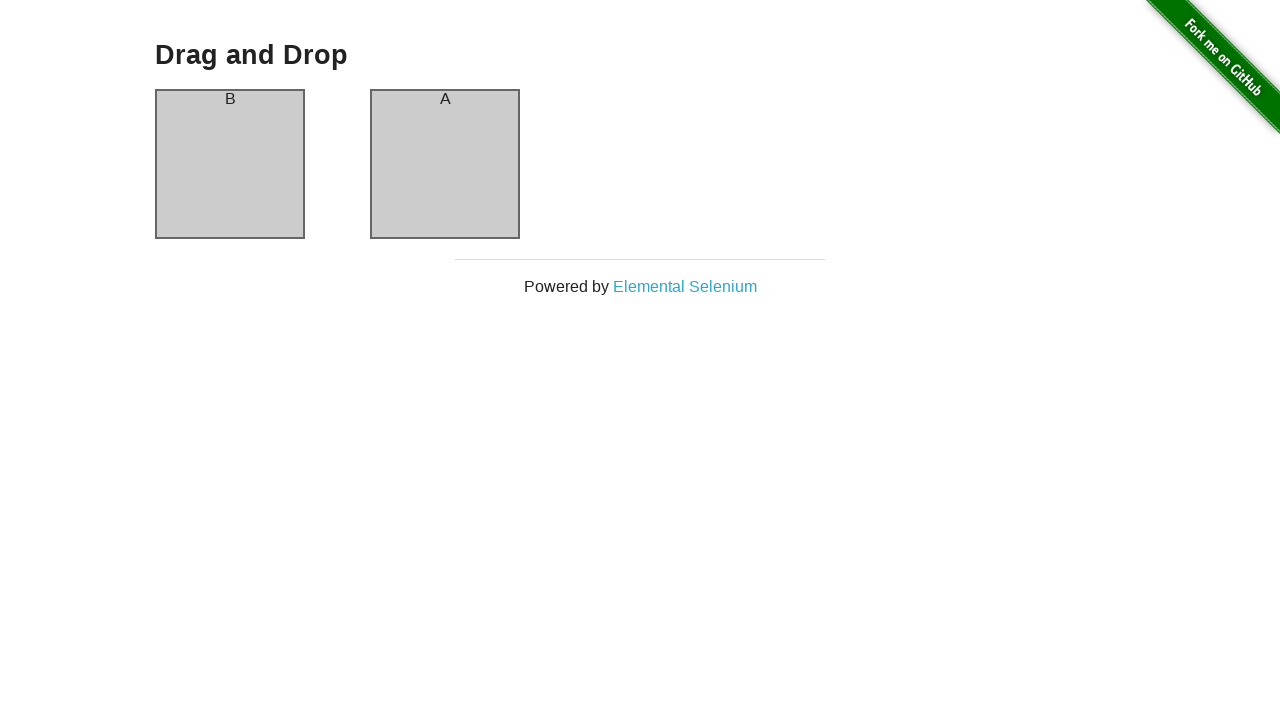